Fills out a practice form with personal information including name, email, phone, address, gender selection, checkbox selections for days of the week, and country dropdown selection

Starting URL: https://testautomationpractice.blogspot.com/

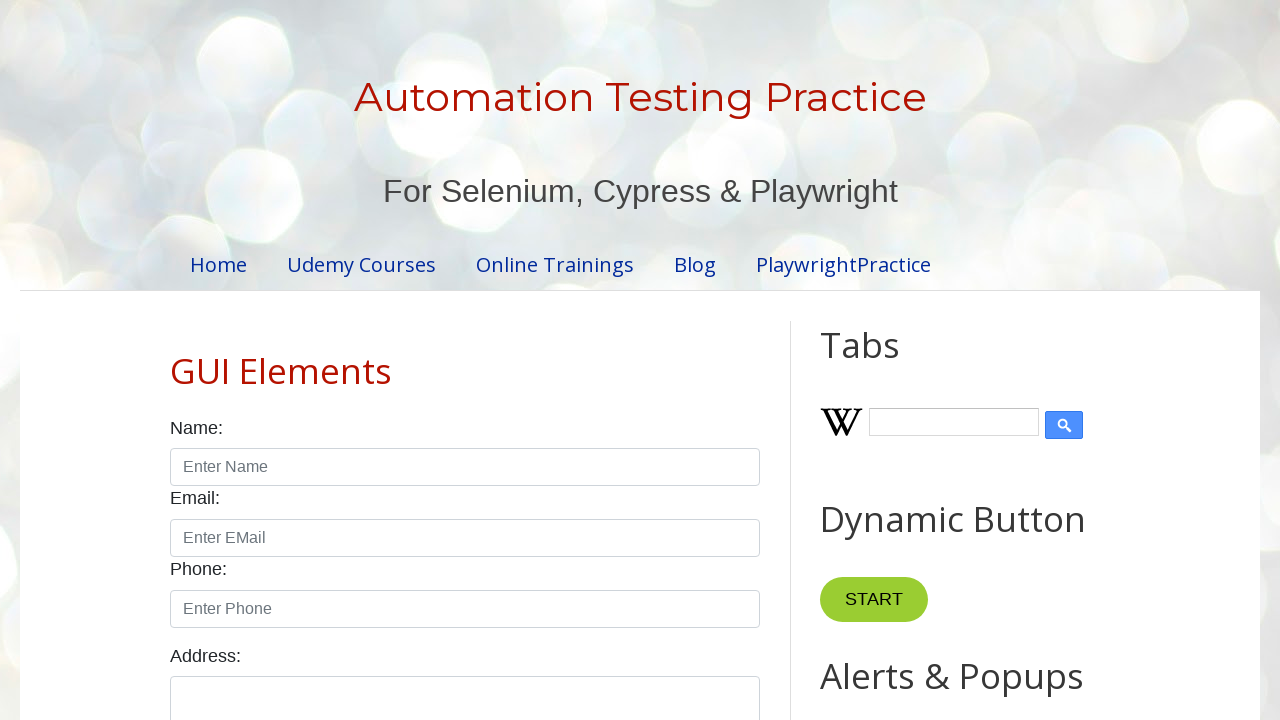

Filled name field with 'Harikrishna' on //input[@id='name']
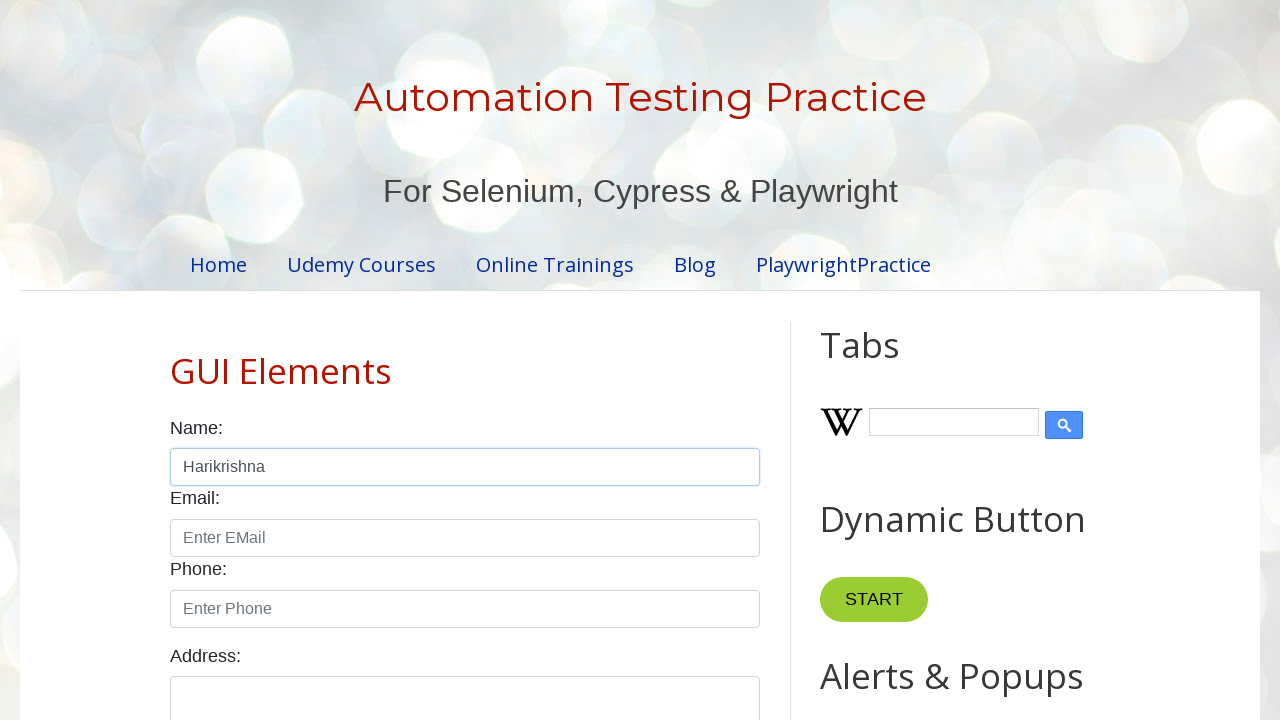

Filled email field with 'testuser@example.com' on #email
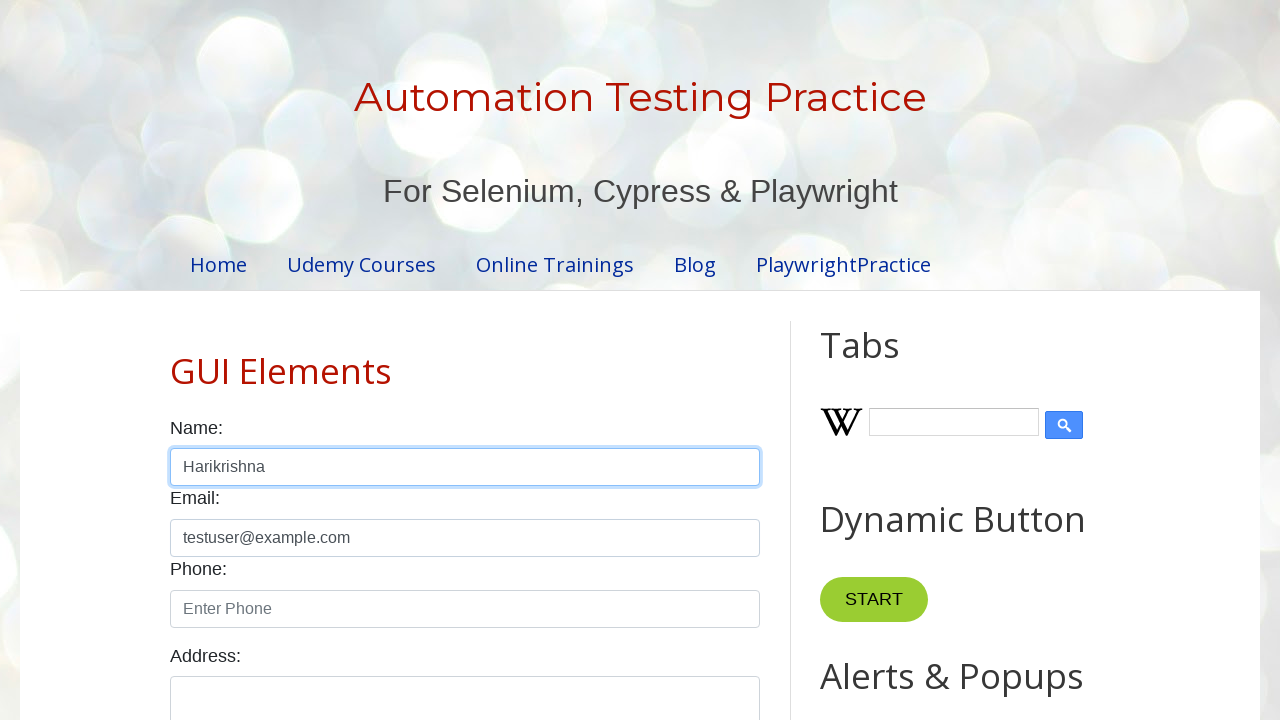

Filled phone field with '9876543210' on #phone
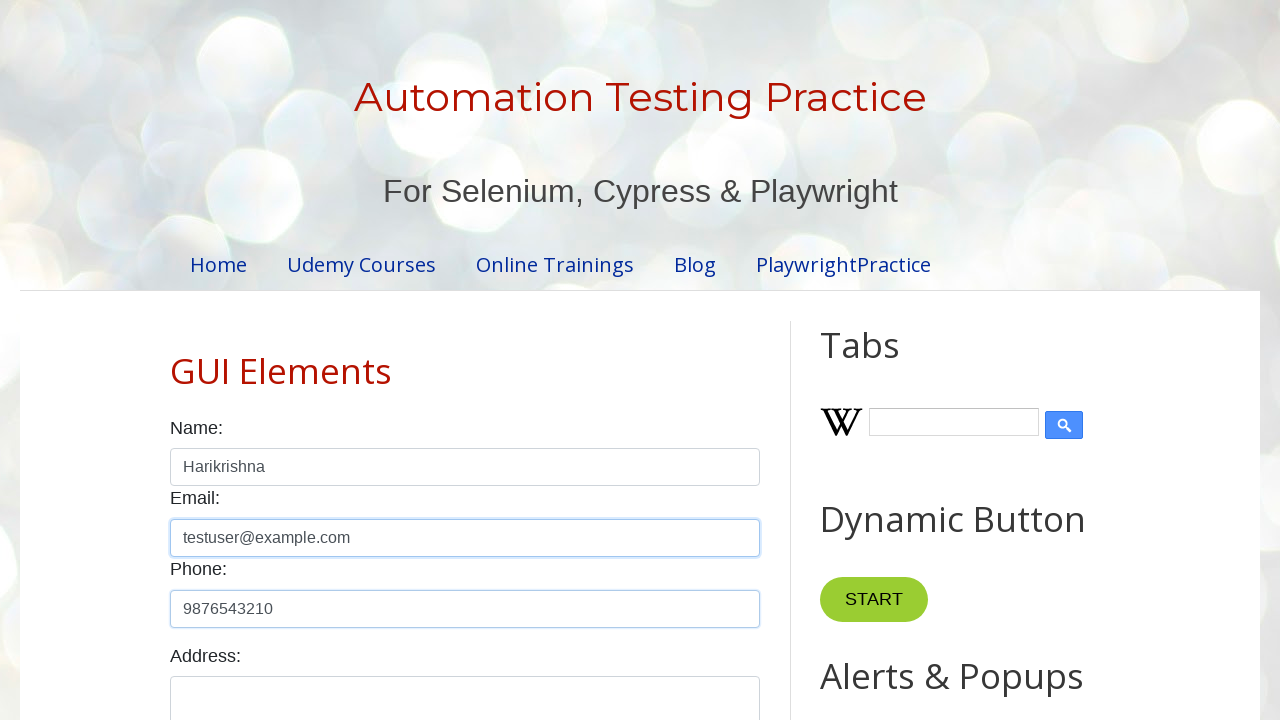

Filled address field with 'H.No:133, Test Street' on //textarea[@id='textarea']
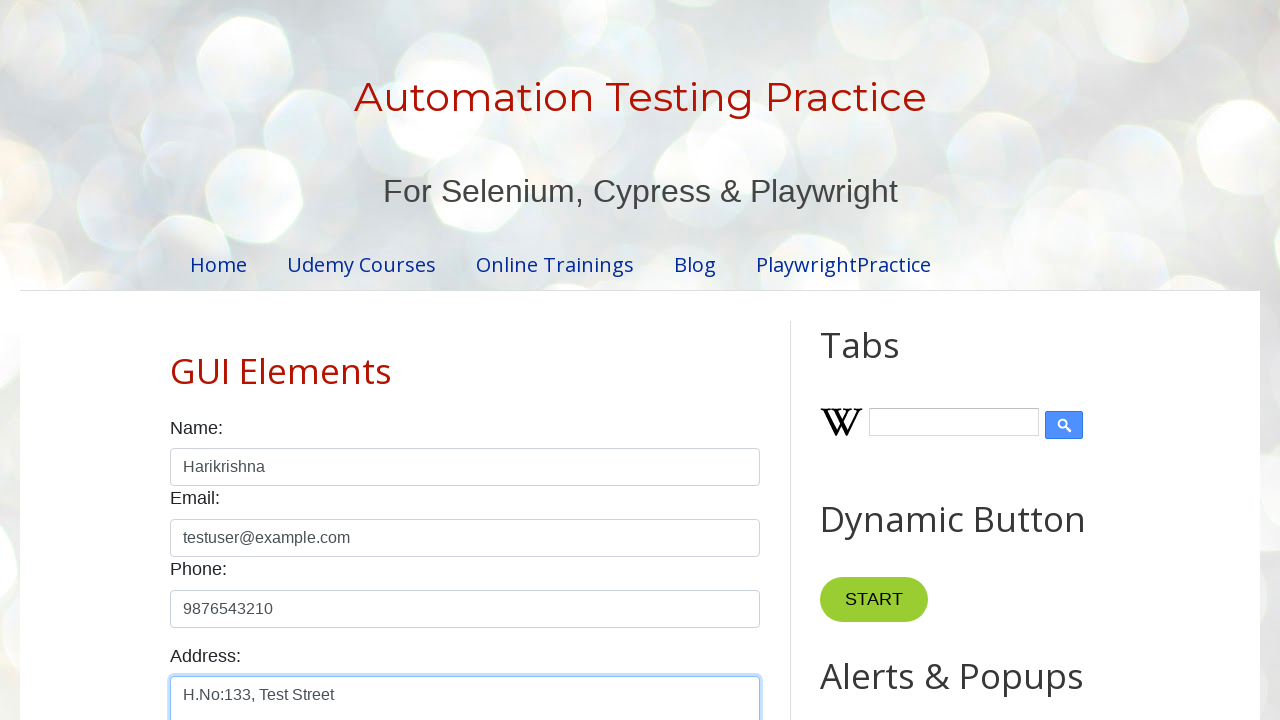

Selected male gender radio button at (176, 360) on xpath=//input[@id='male']
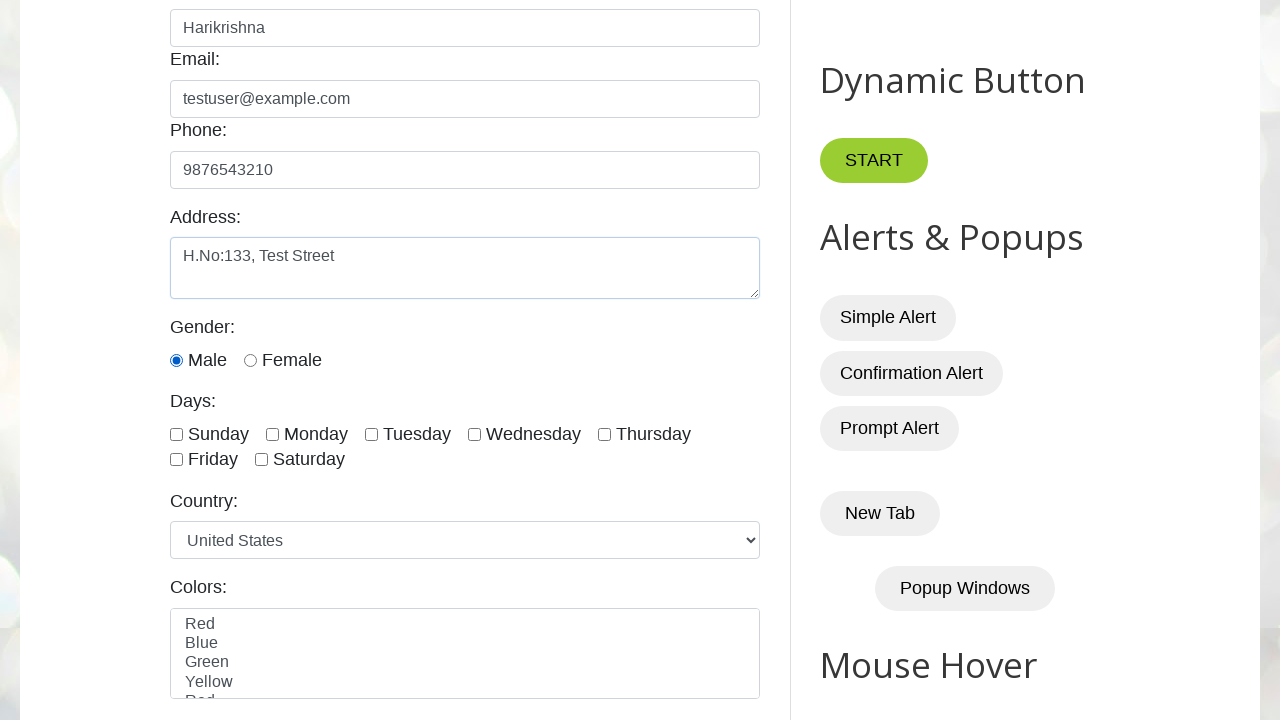

Checked day checkbox 1 of 7 at (176, 434) on input[value*='day'] >> nth=0
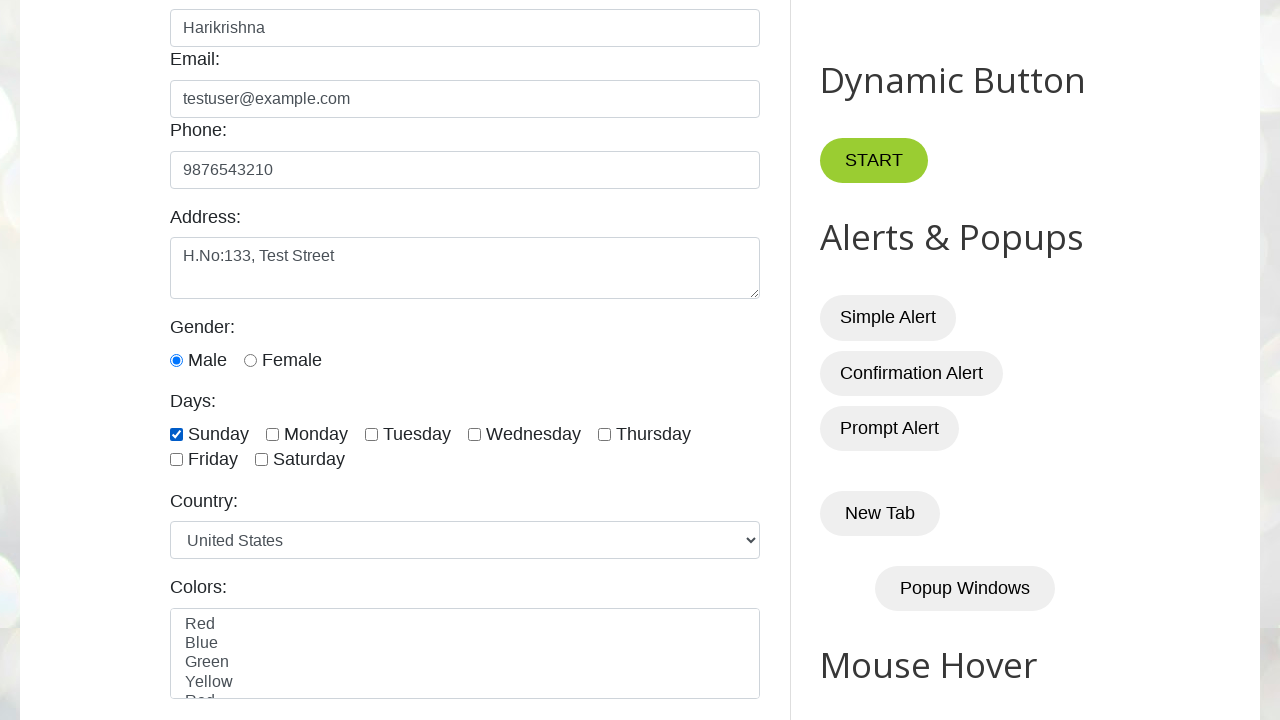

Checked day checkbox 2 of 7 at (272, 434) on input[value*='day'] >> nth=1
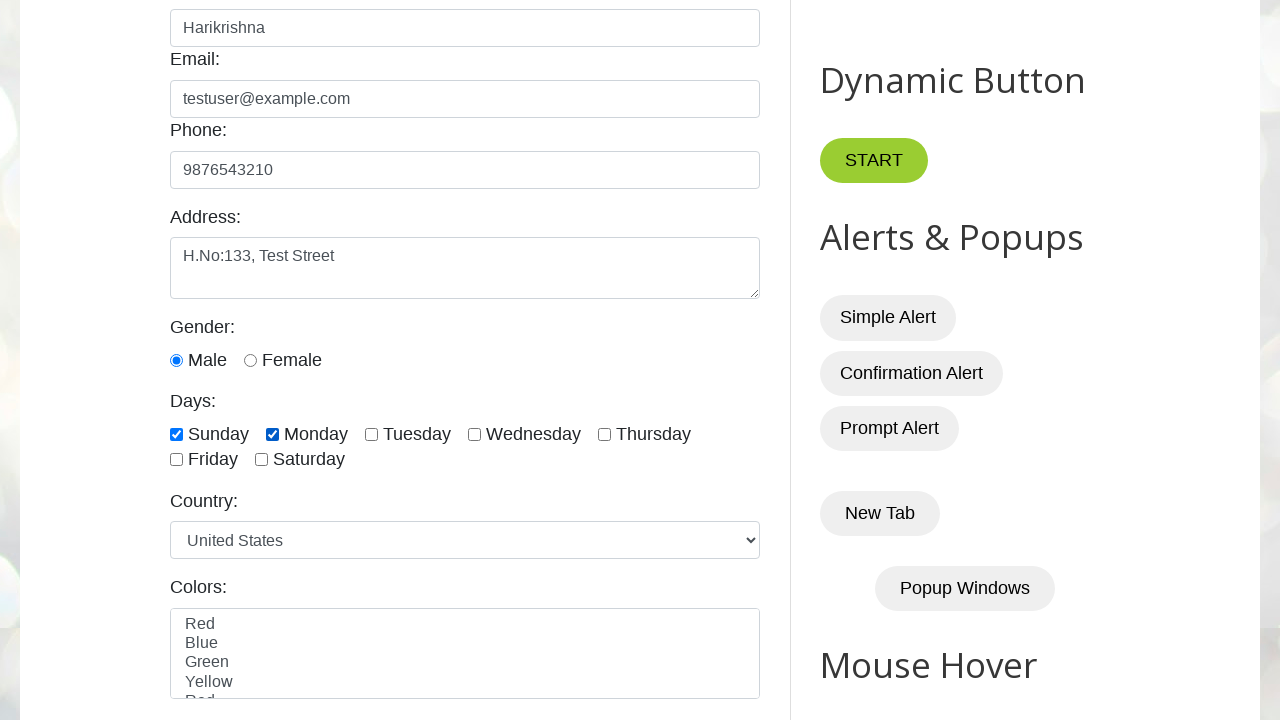

Checked day checkbox 3 of 7 at (372, 434) on input[value*='day'] >> nth=2
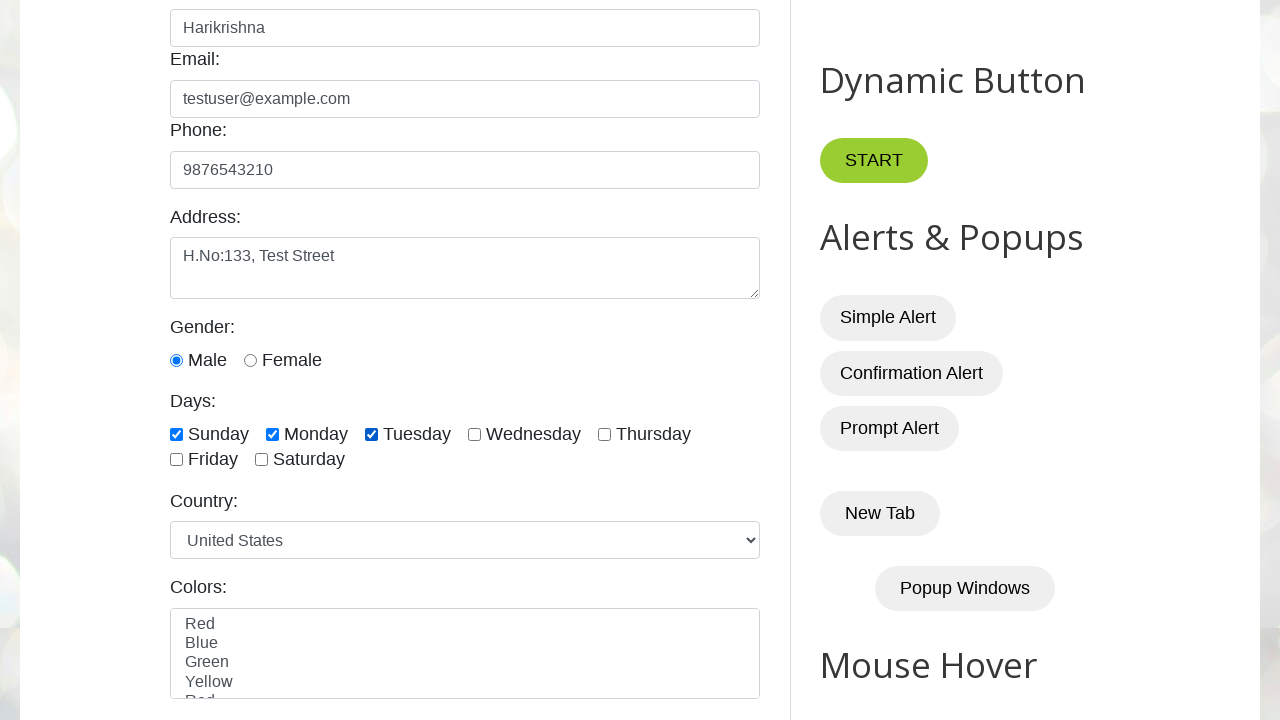

Checked day checkbox 4 of 7 at (474, 434) on input[value*='day'] >> nth=3
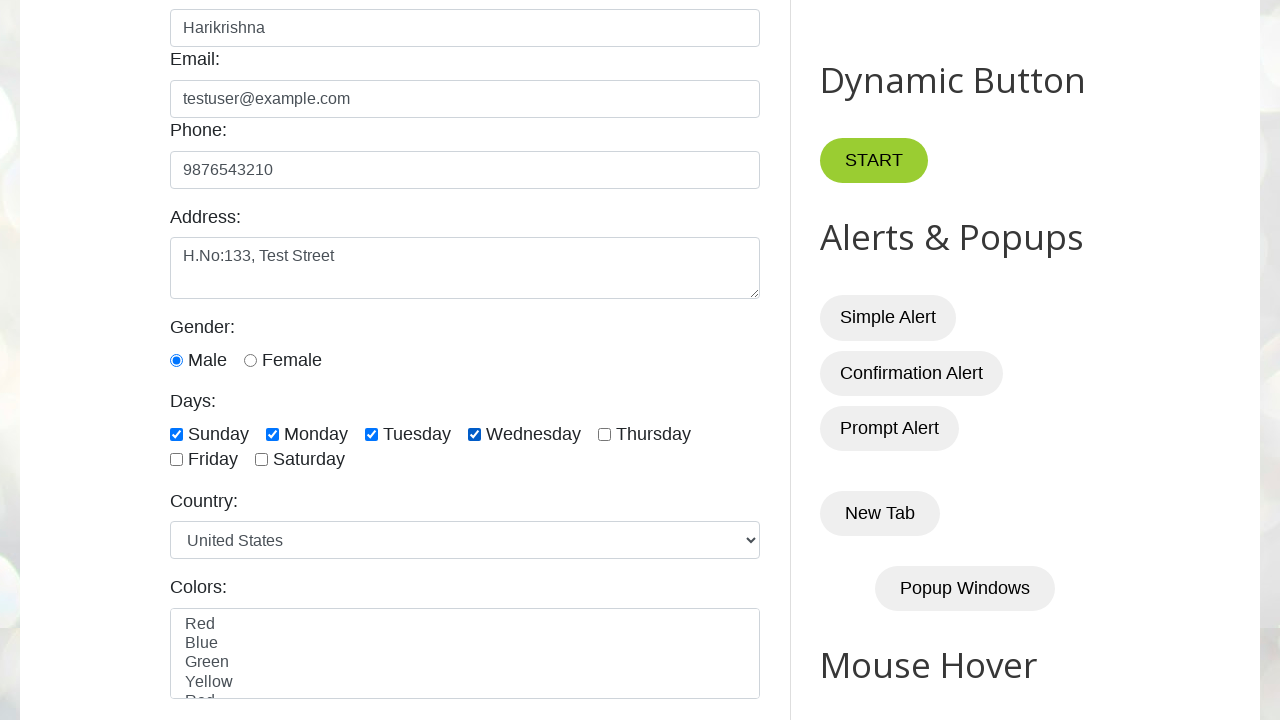

Checked day checkbox 5 of 7 at (604, 434) on input[value*='day'] >> nth=4
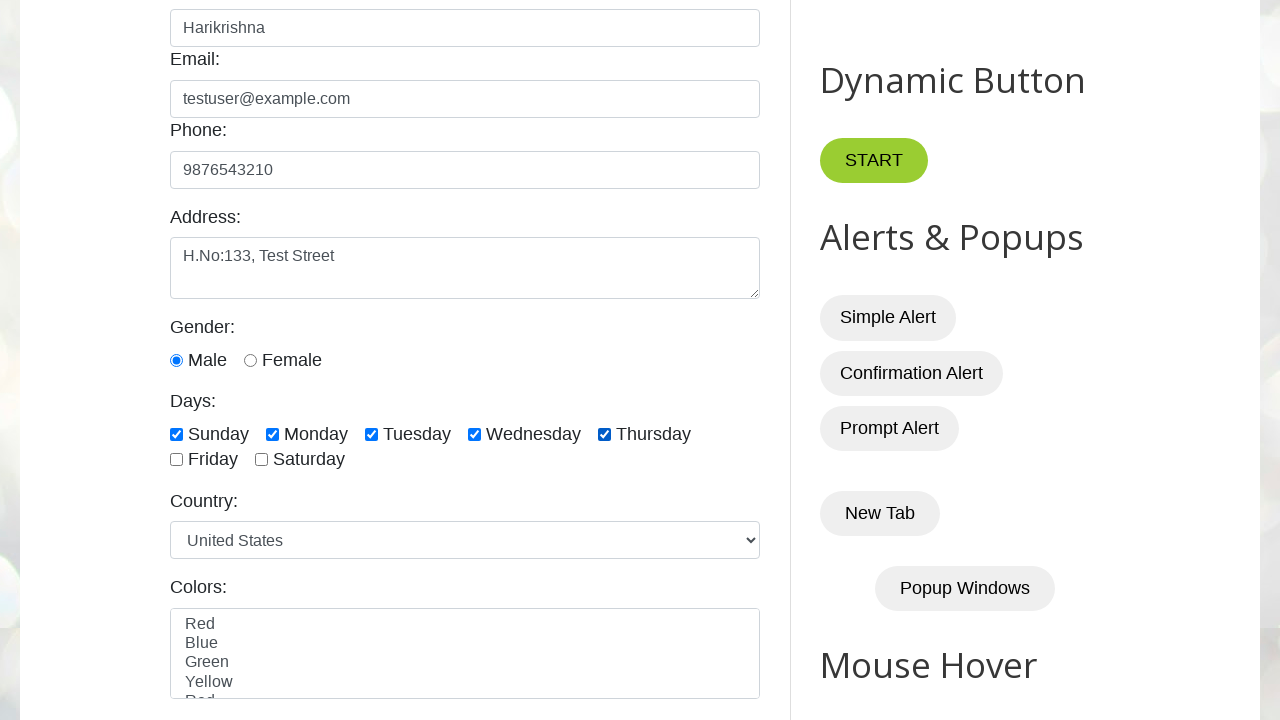

Checked day checkbox 6 of 7 at (176, 460) on input[value*='day'] >> nth=5
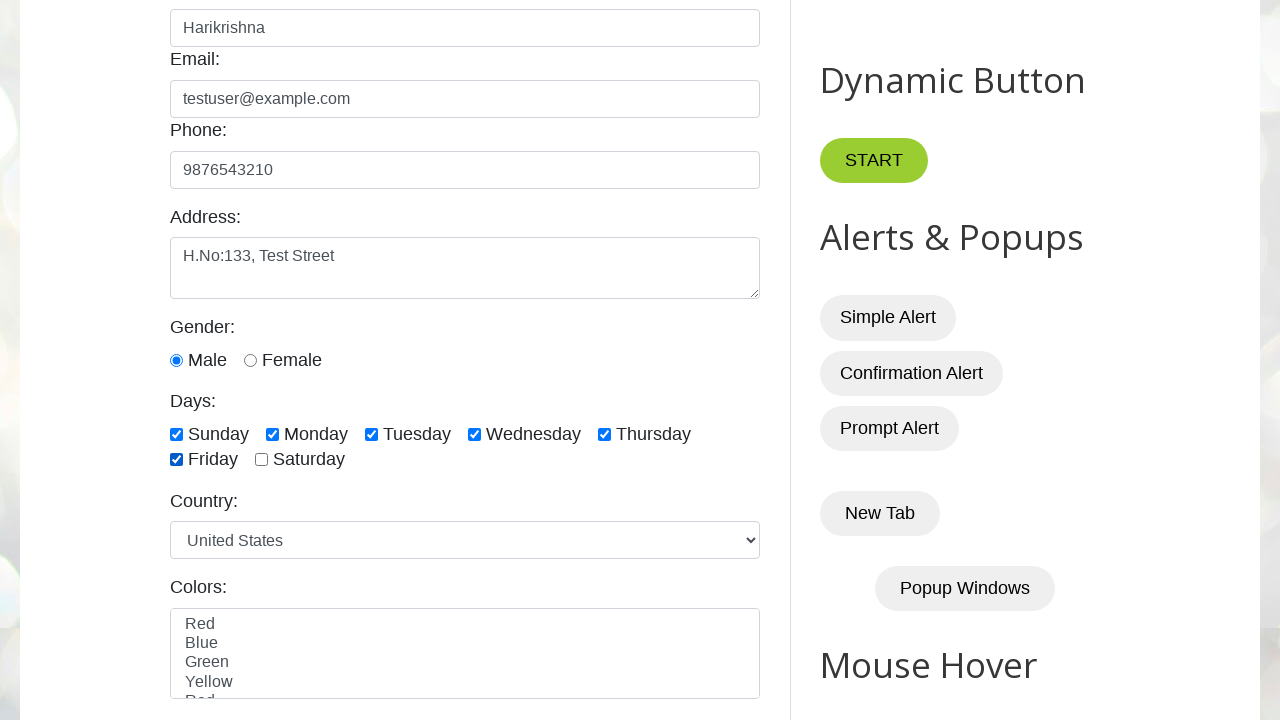

Checked day checkbox 7 of 7 at (262, 460) on input[value*='day'] >> nth=6
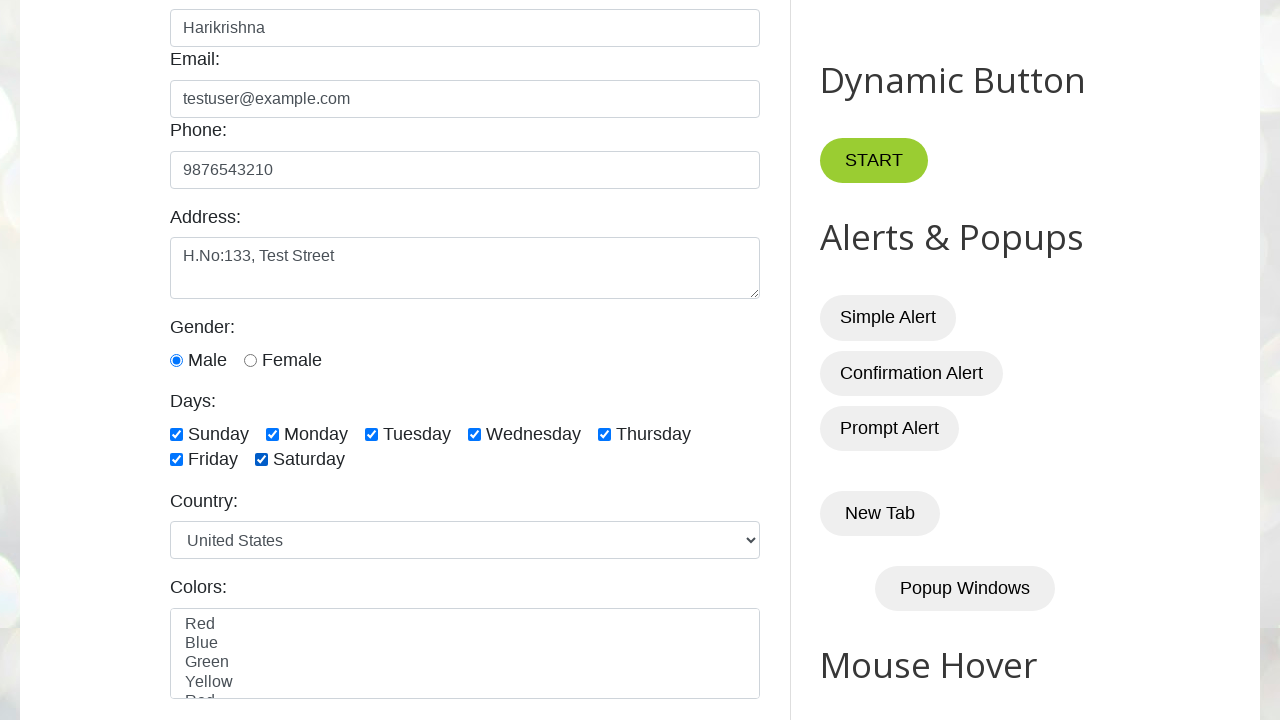

Selected country from dropdown at index 9 on #country
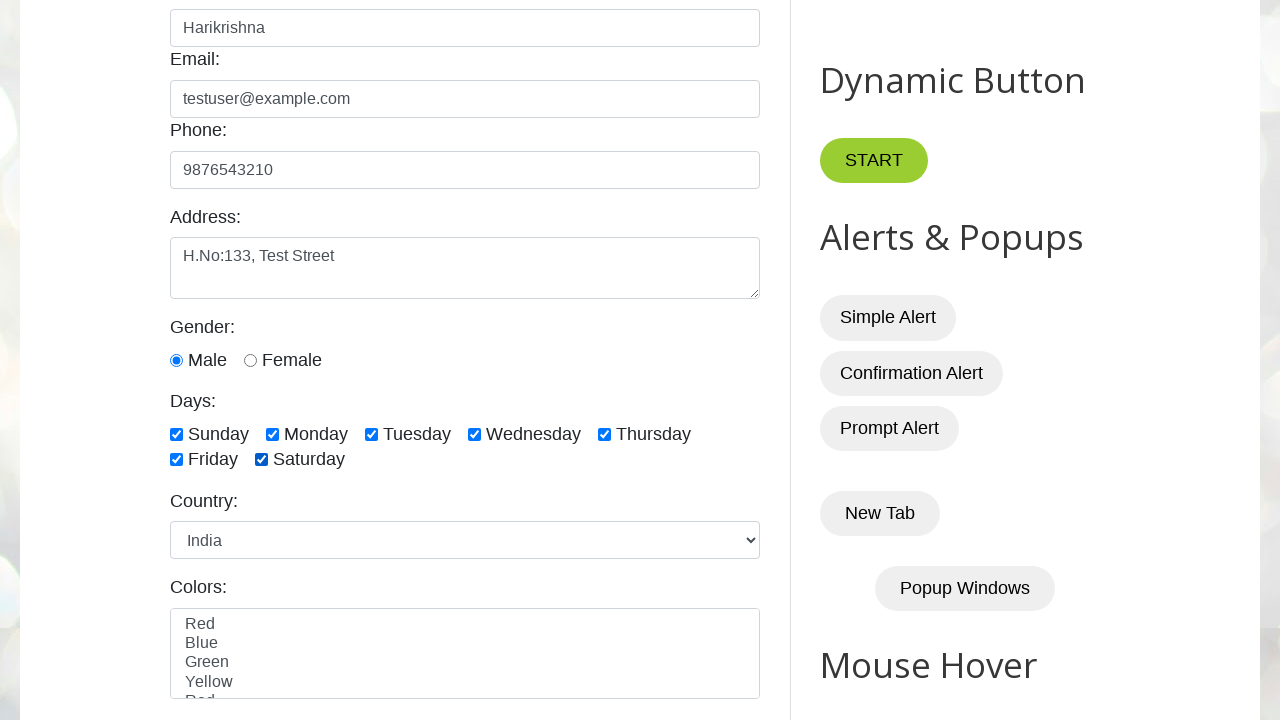

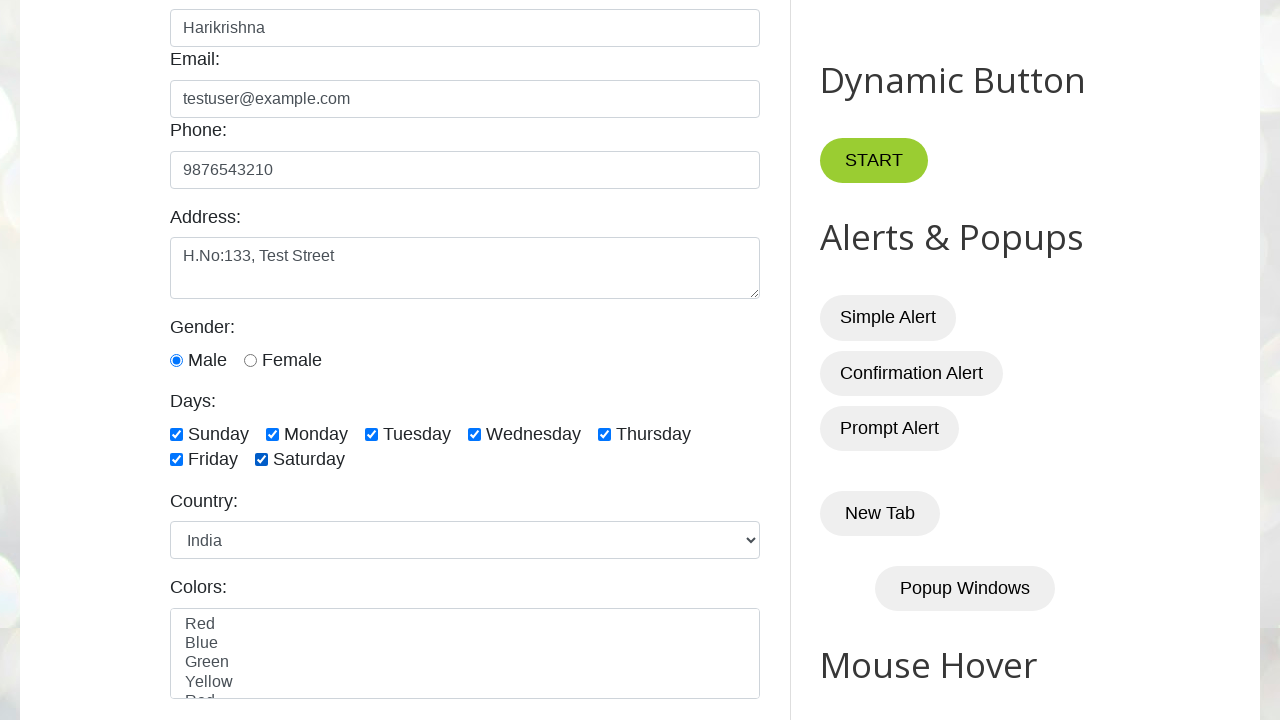